Tests the country dropdown on OrangeHRM's free trial form by verifying that specific countries are present in the dropdown options

Starting URL: https://www.orangehrm.com/en/try-it-free#free-trial-info-menu

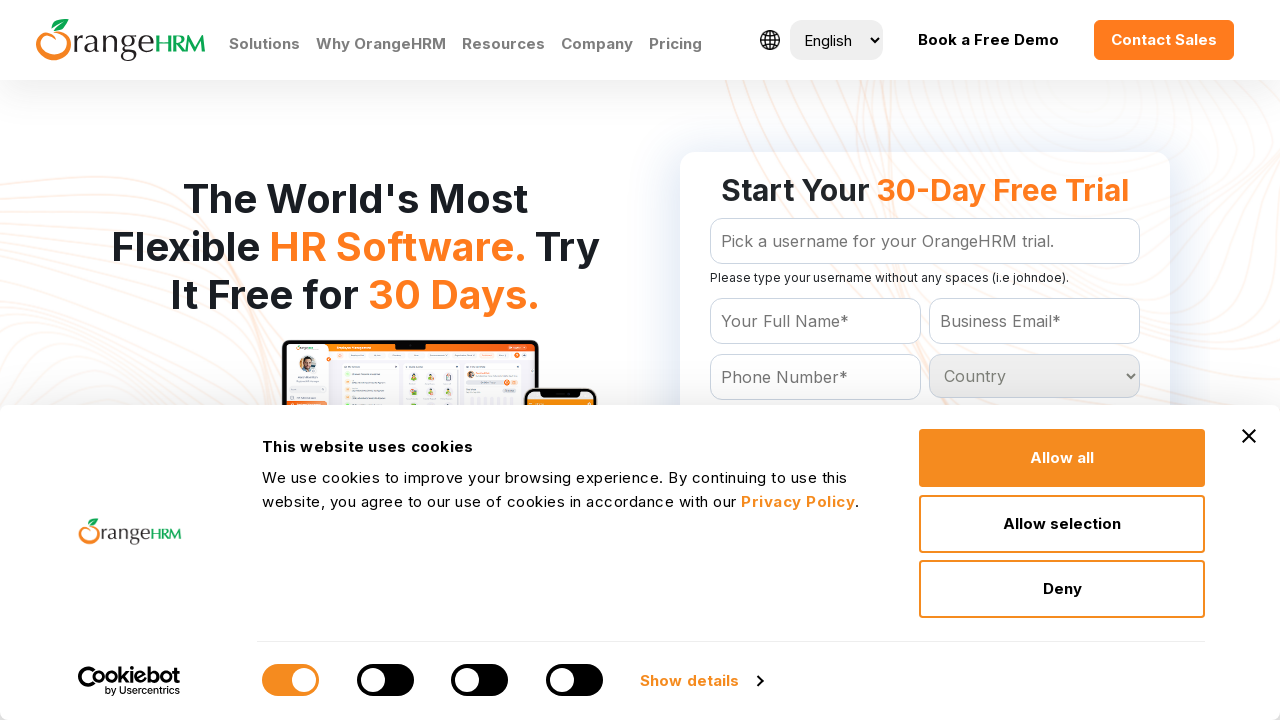

Waited for country dropdown to be available
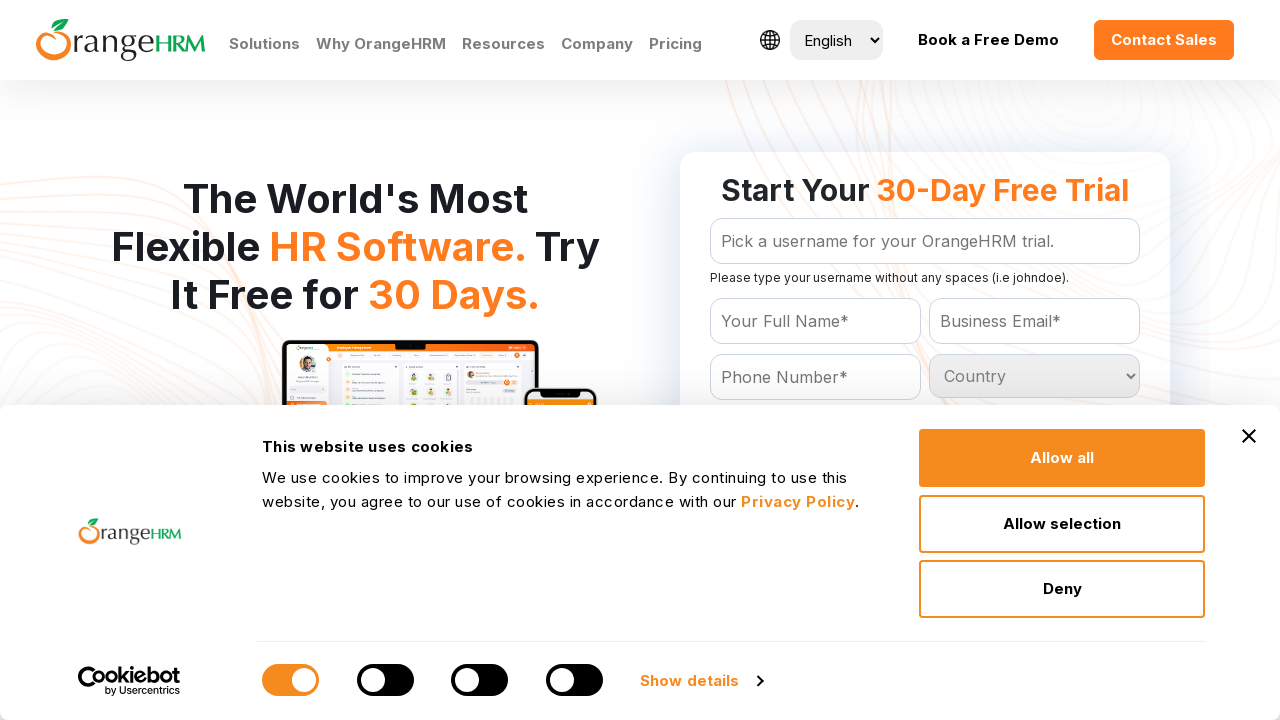

Located country dropdown element
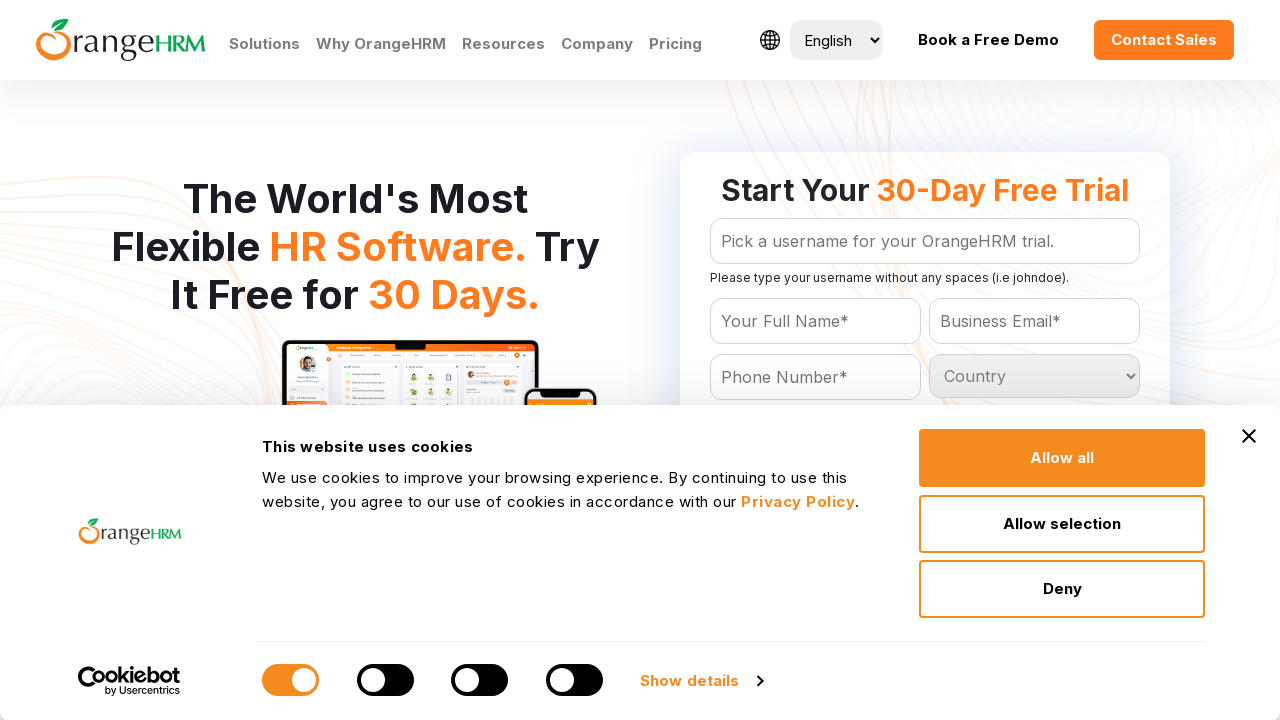

Retrieved all country options from dropdown
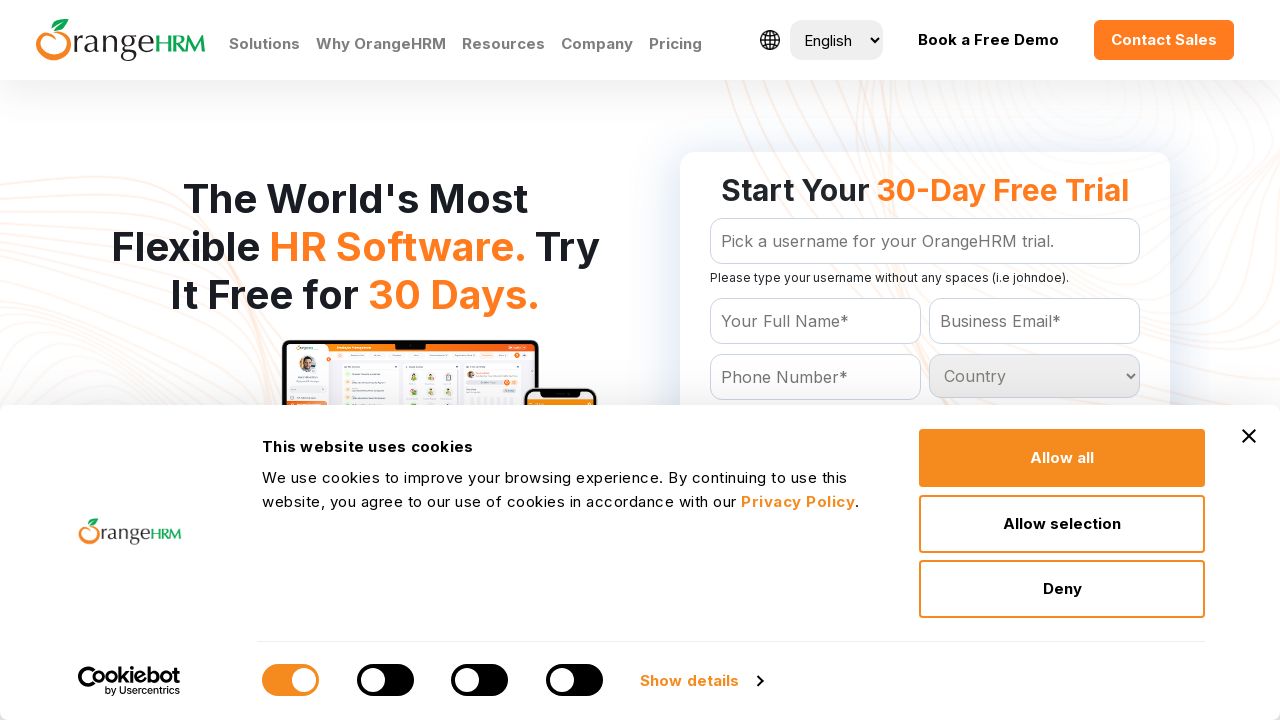

Verified that India is available in dropdown options
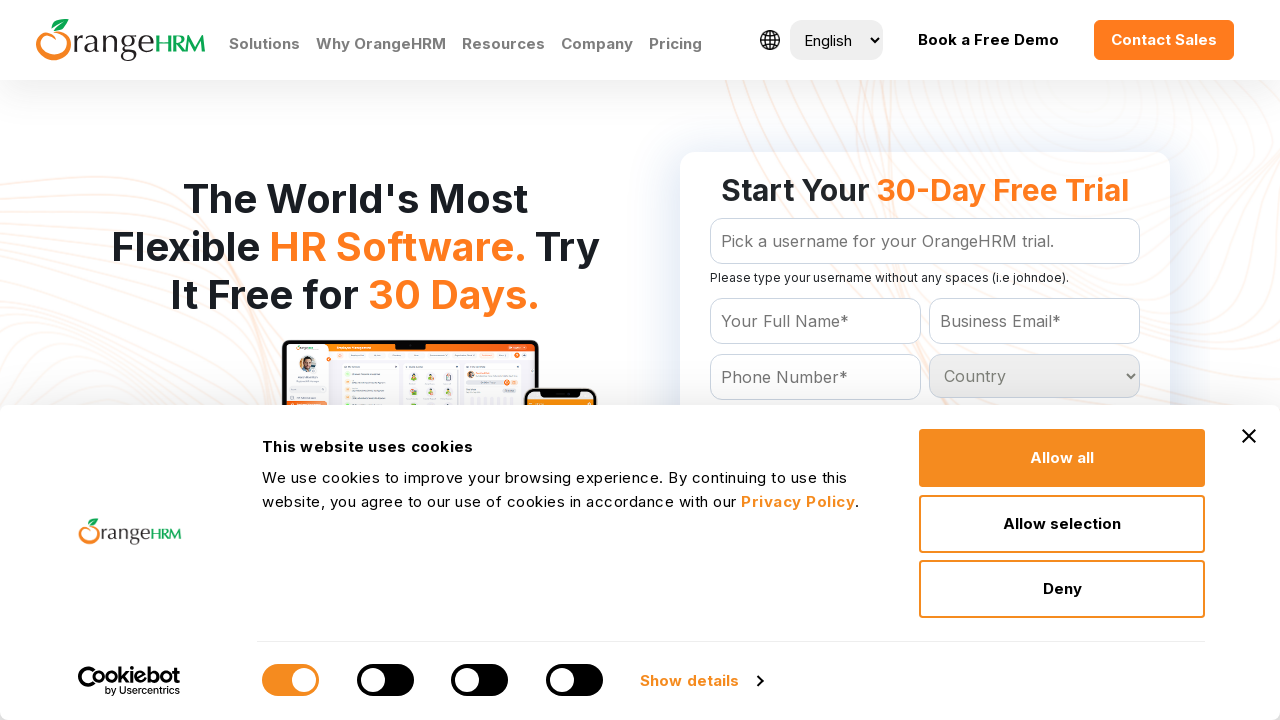

Verified that all expected countries (India, Brazil, Aruba) are available in dropdown options
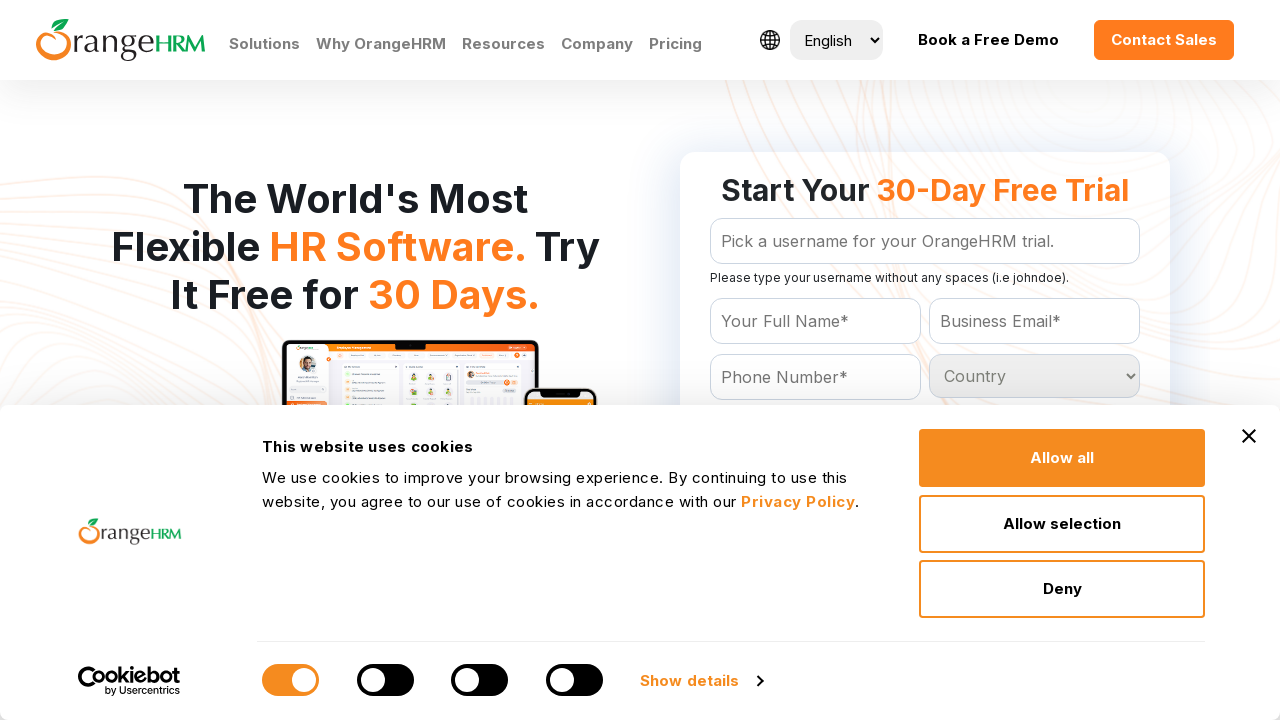

Confirmed total number of countries in dropdown: 233
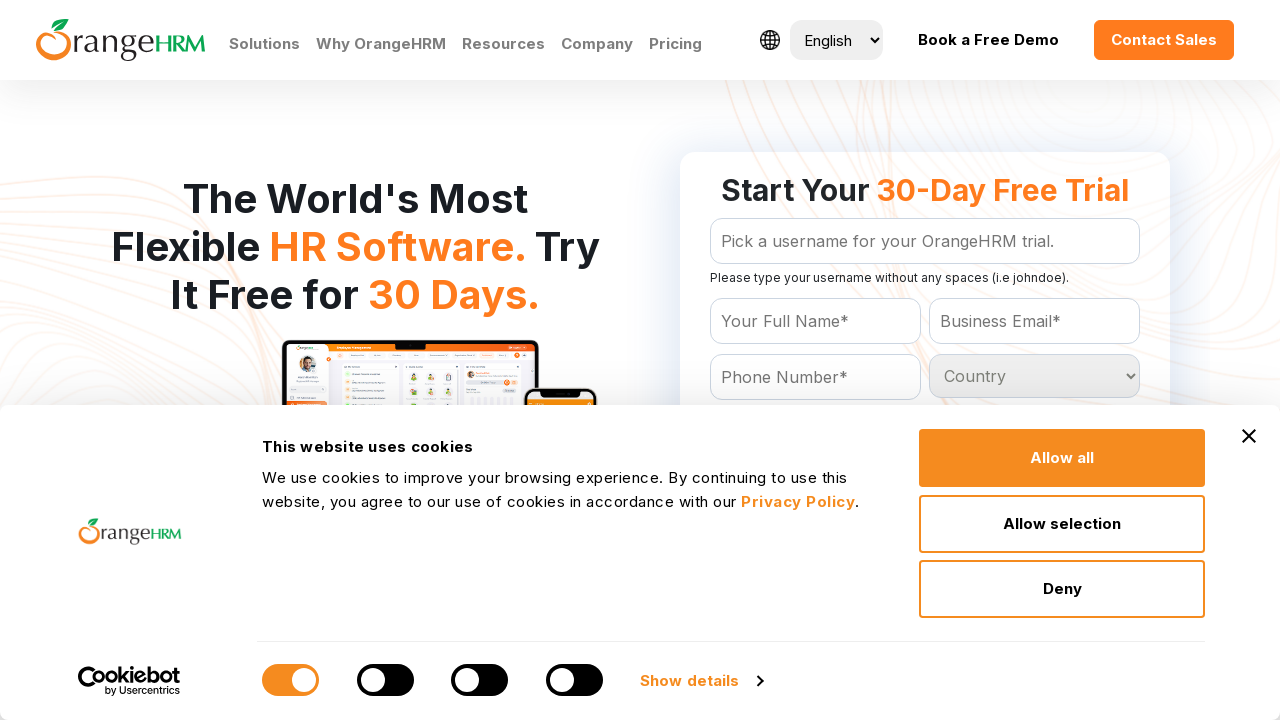

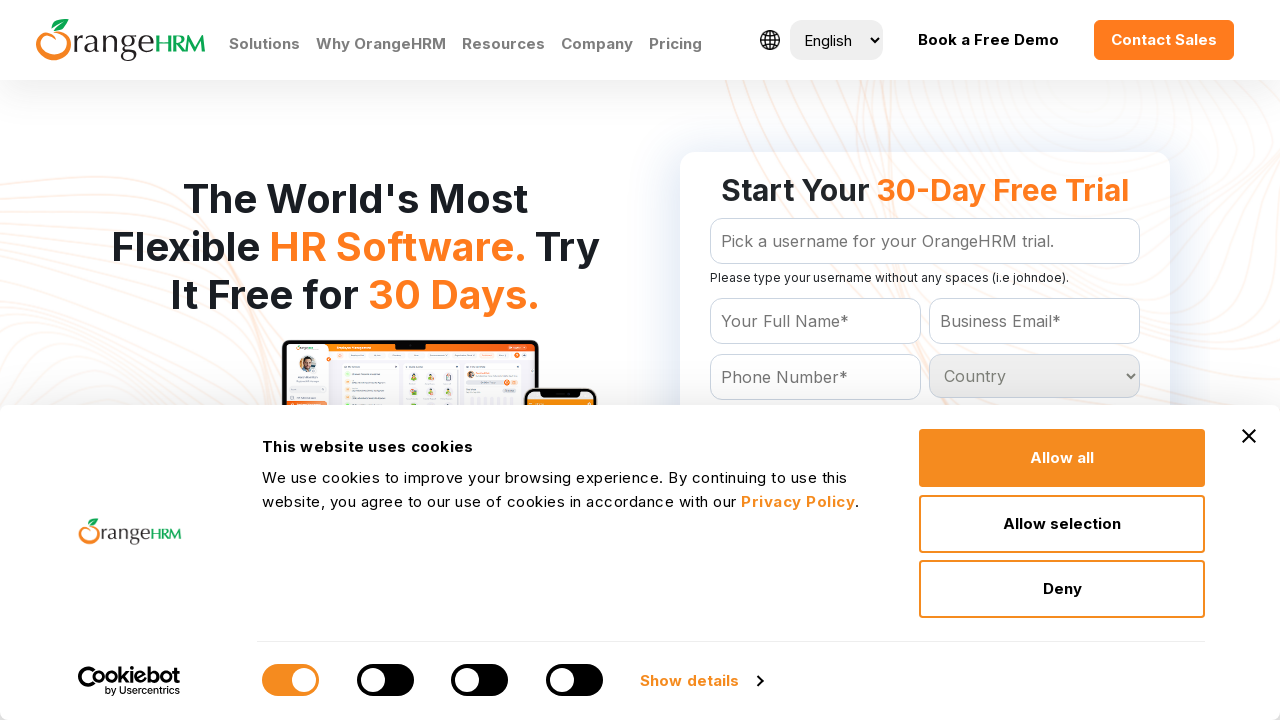